Opens the OrangeHRM application page and verifies that the page title is "OrangeHRM"

Starting URL: http://alchemy.hguy.co/orangehrm

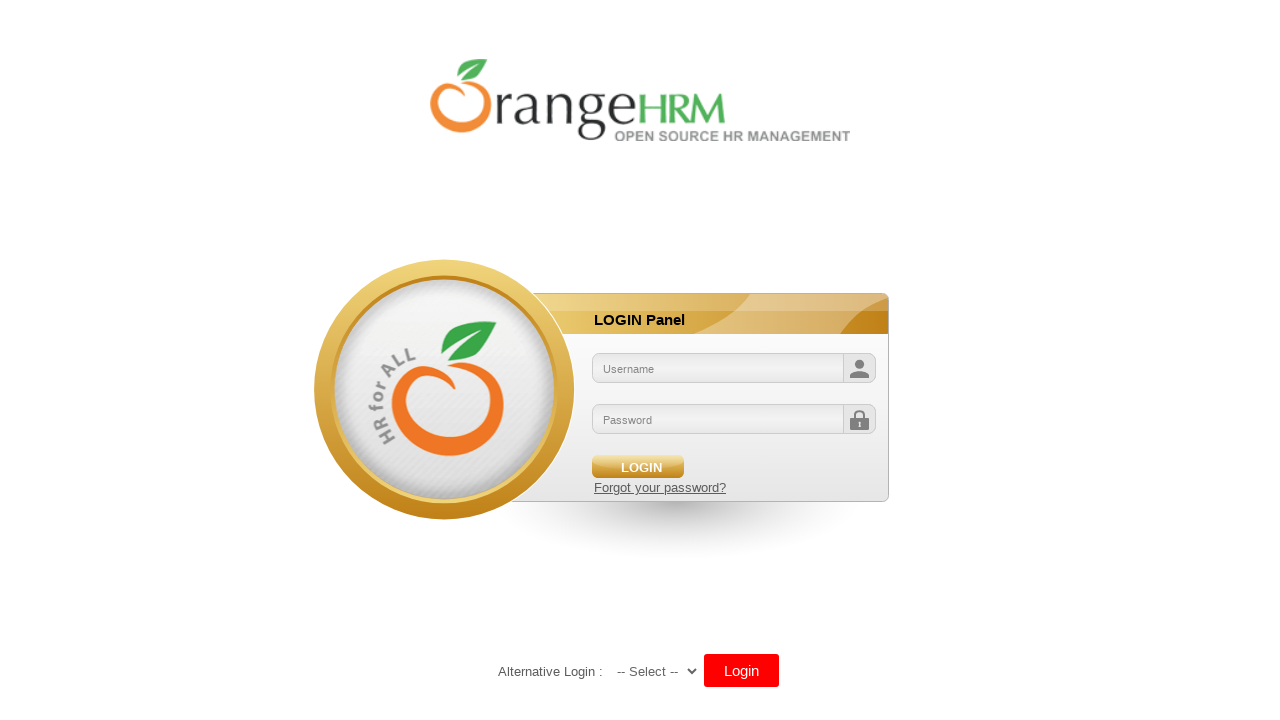

Navigated to OrangeHRM application page
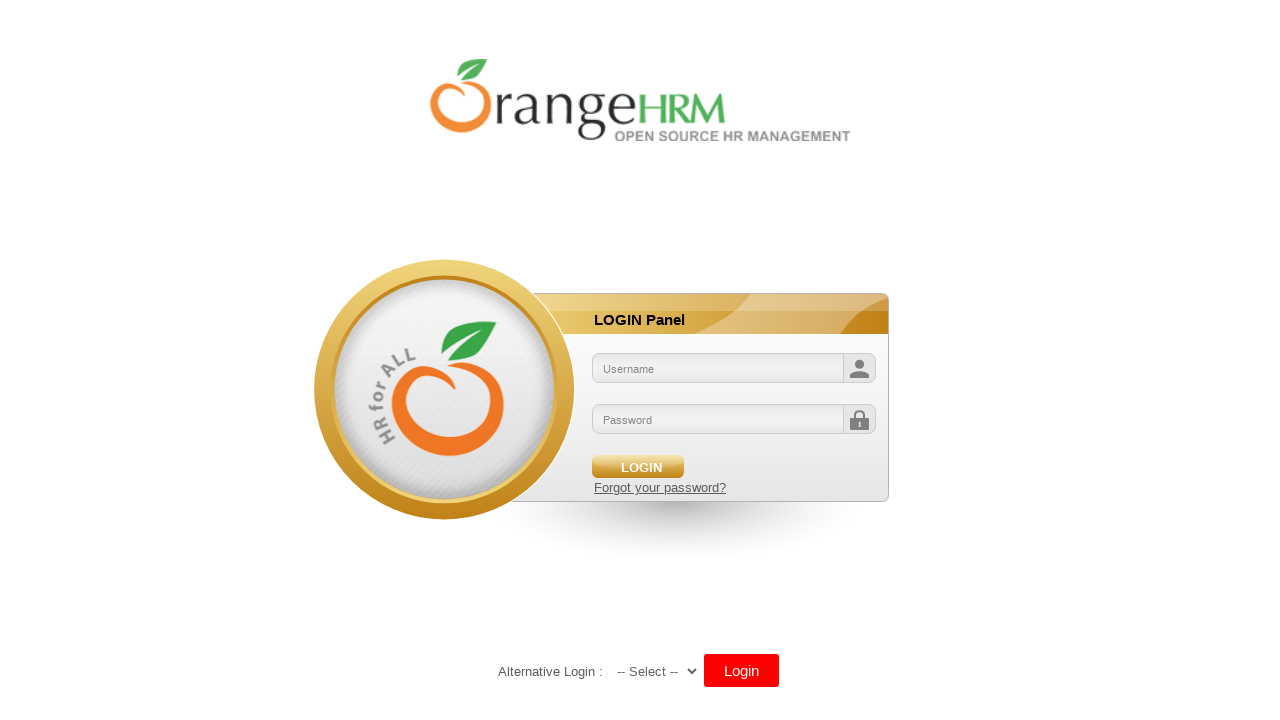

Verified page title is 'OrangeHRM'
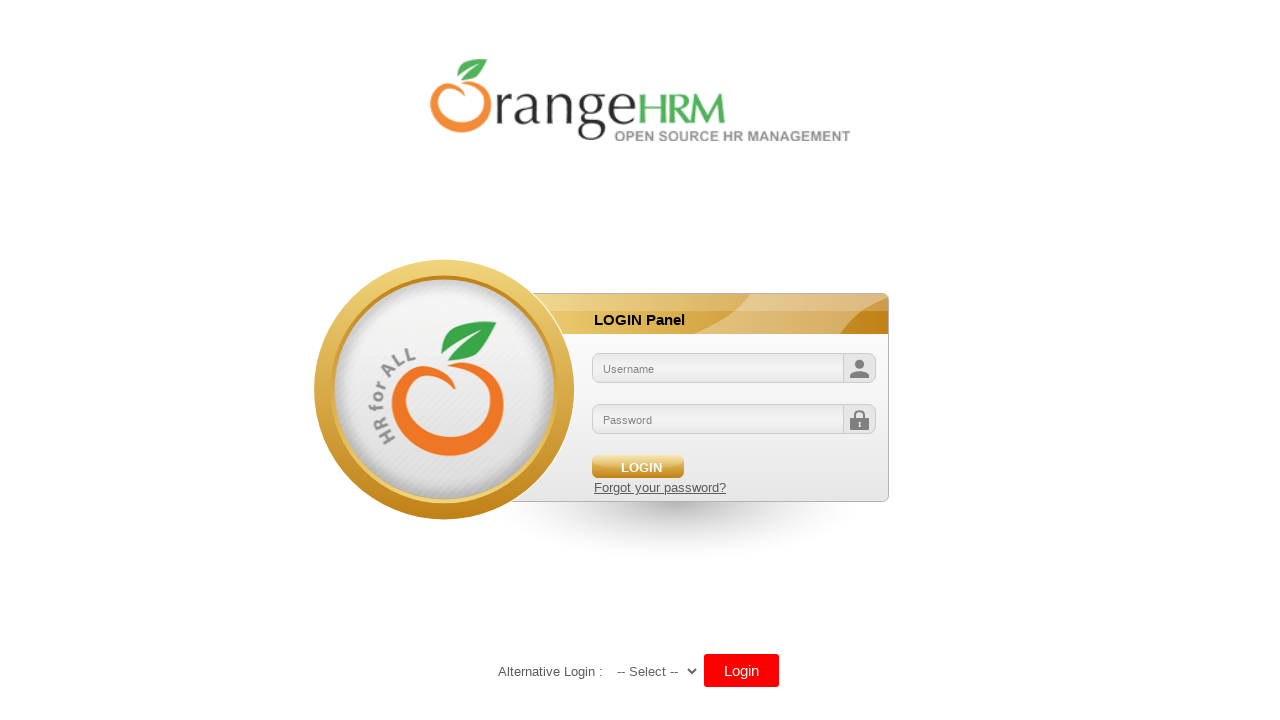

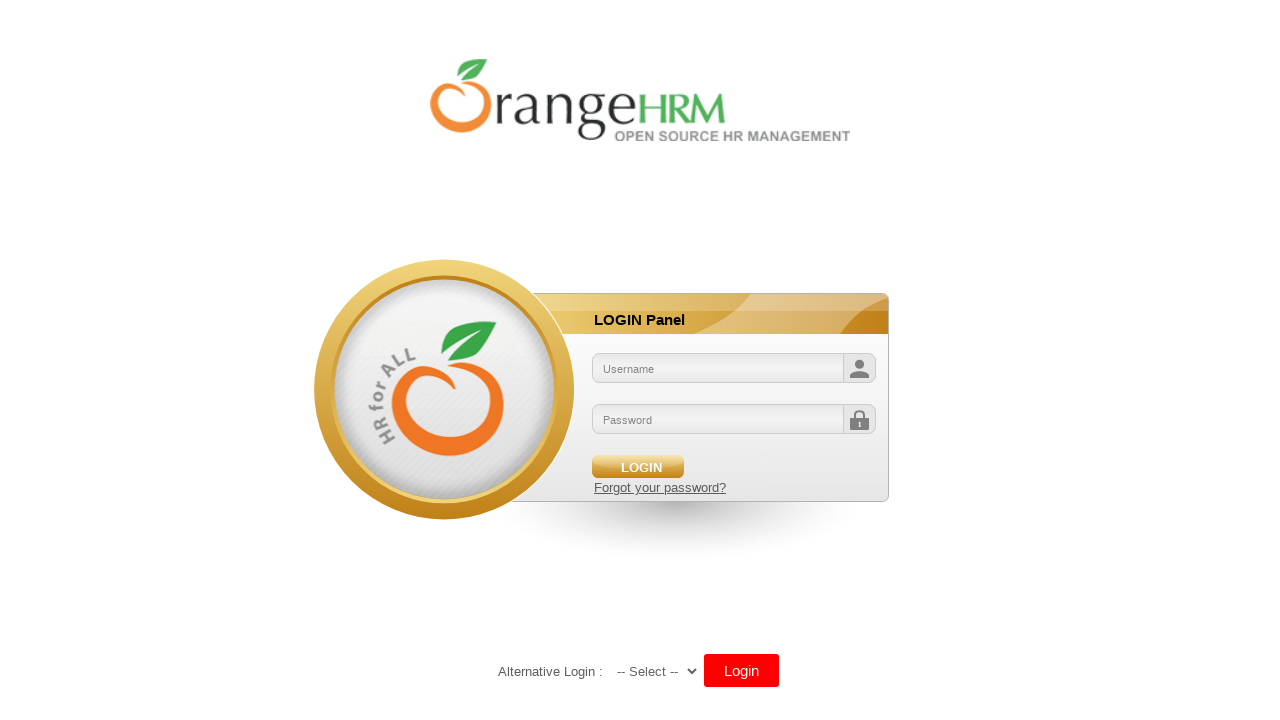